Demonstrates XPath locator types by navigating to W3Schools and finding elements using both absolute and relative XPath selectors, then highlighting them visually on the page.

Starting URL: https://www.w3schools.com/

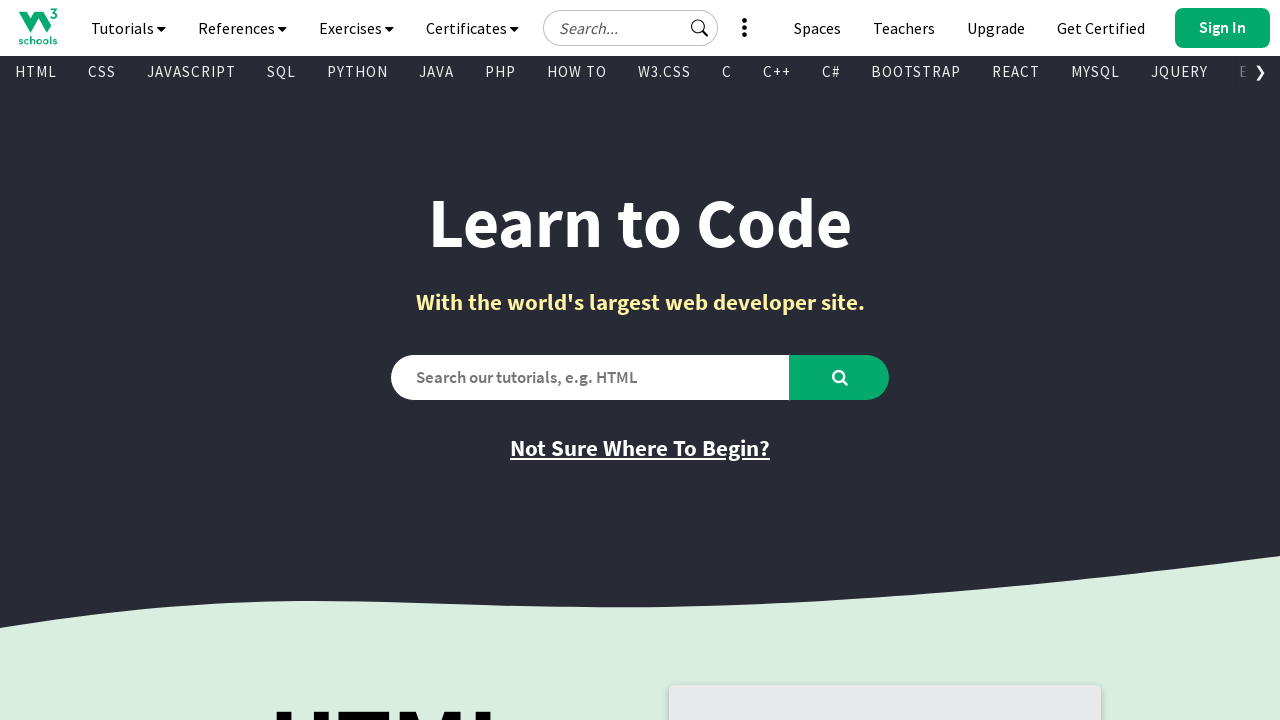

Navigated to W3Schools homepage
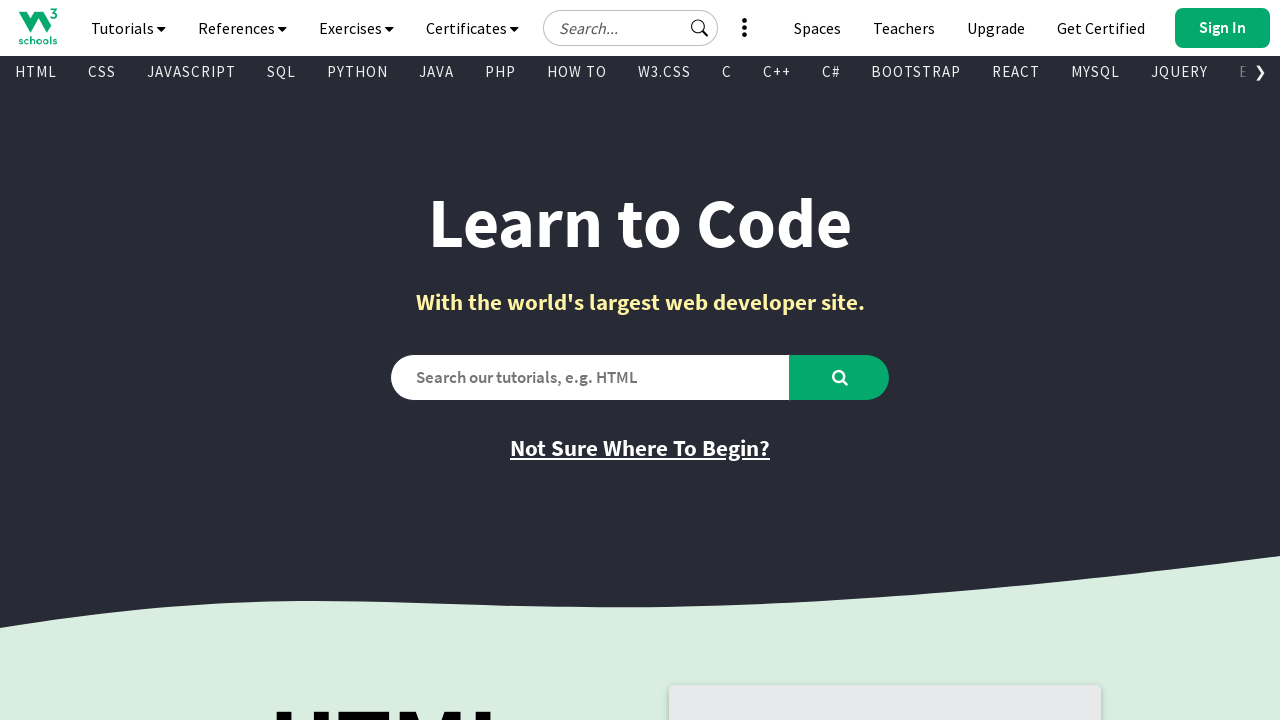

Located element using absolute XPath: /html/body/div/div/nav/a[4]
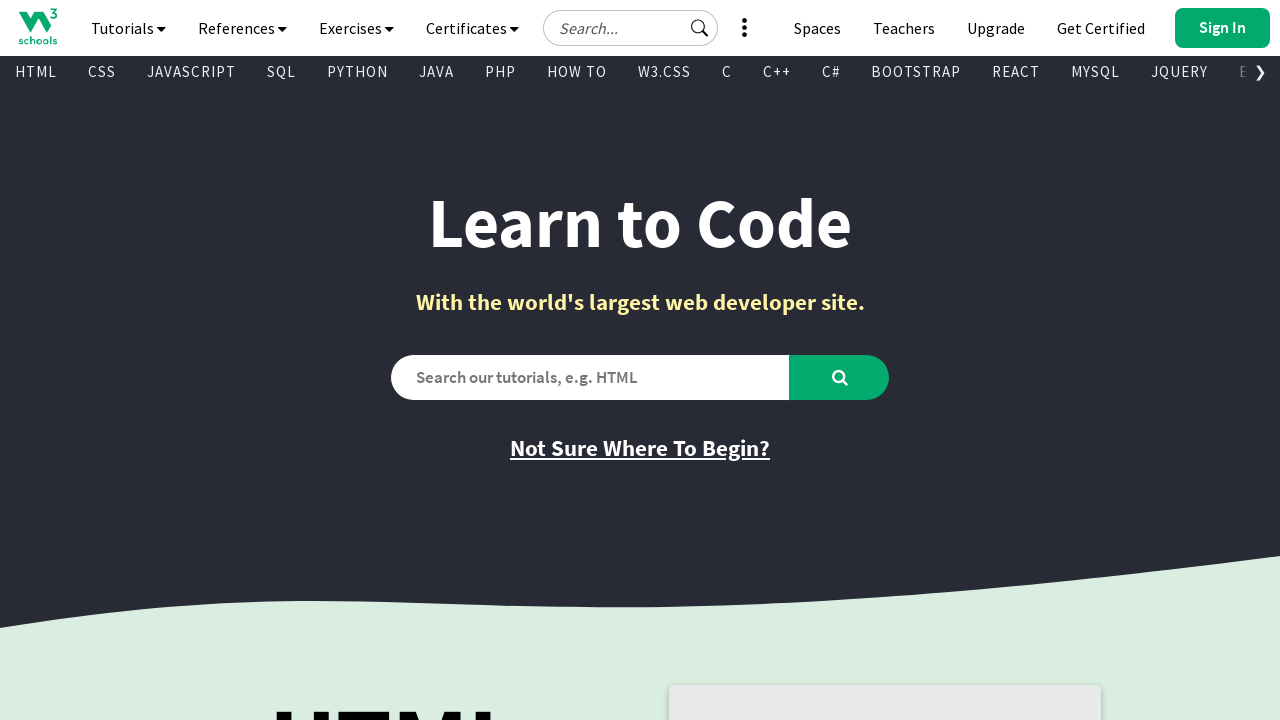

Highlighted absolute XPath element with red border and yellow background
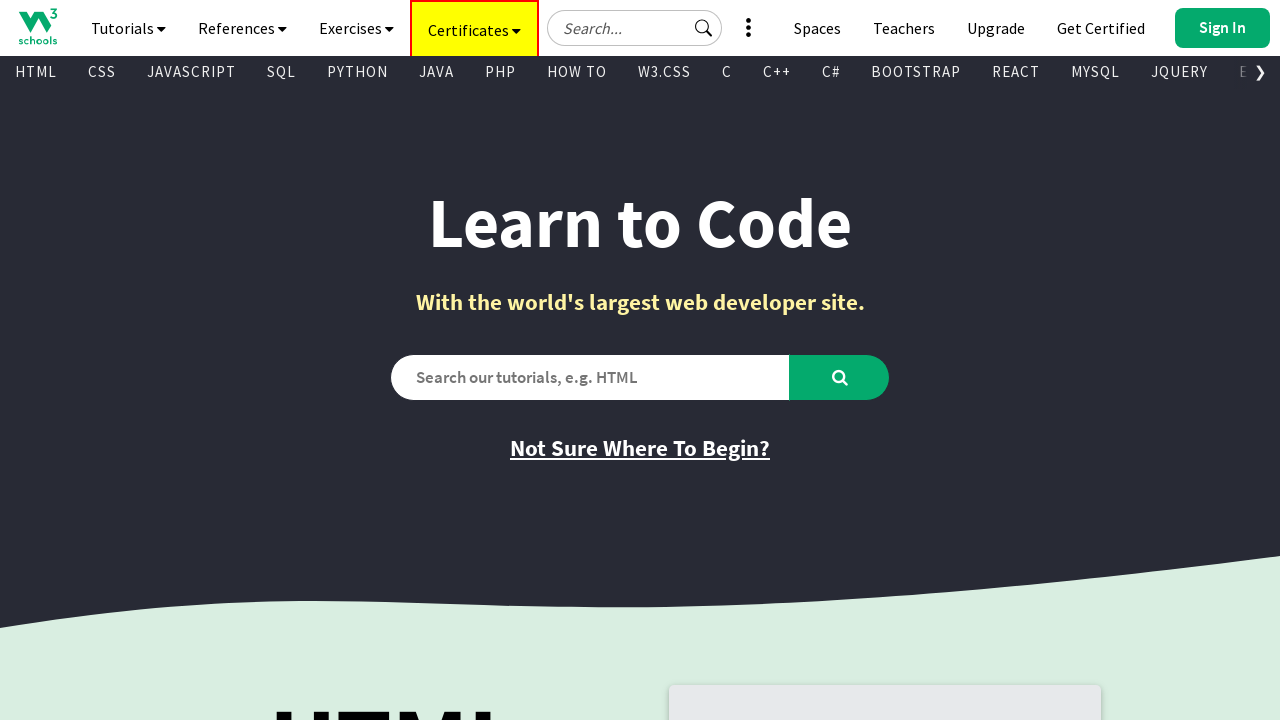

Located element using relative XPath: //a[contains(text(),'PYTHON')]
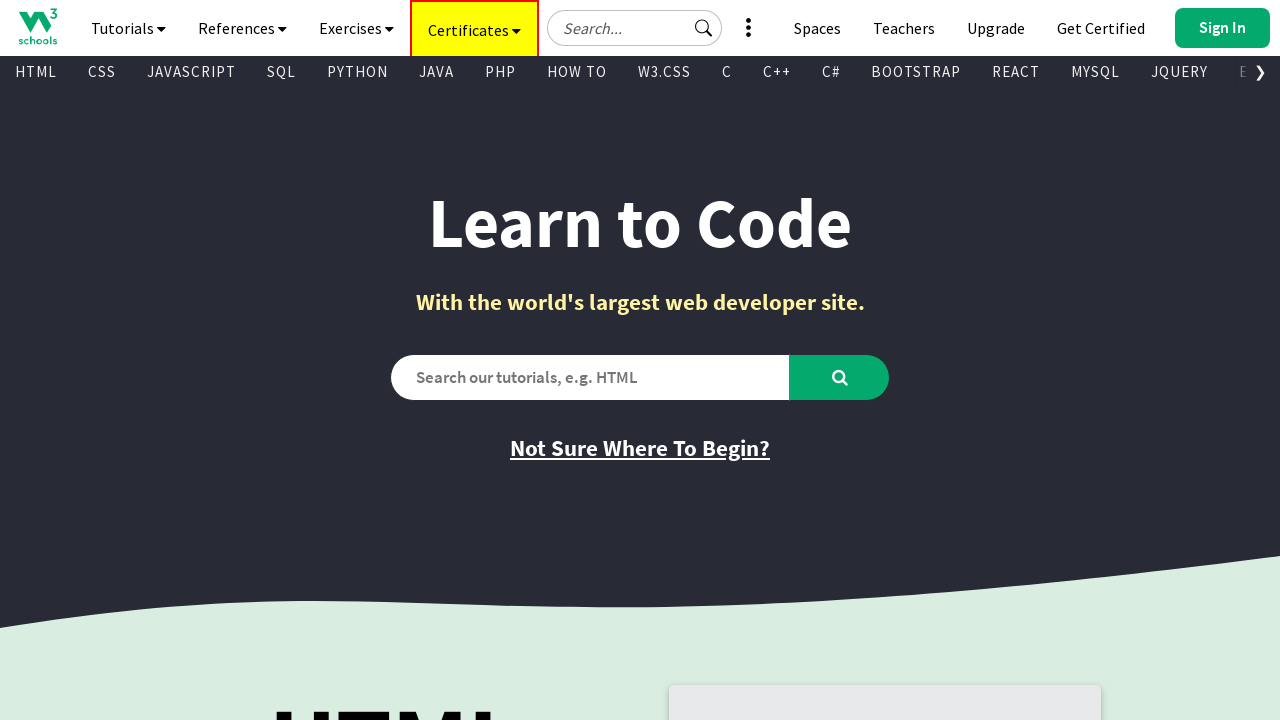

Highlighted relative XPath element with red border and yellow background
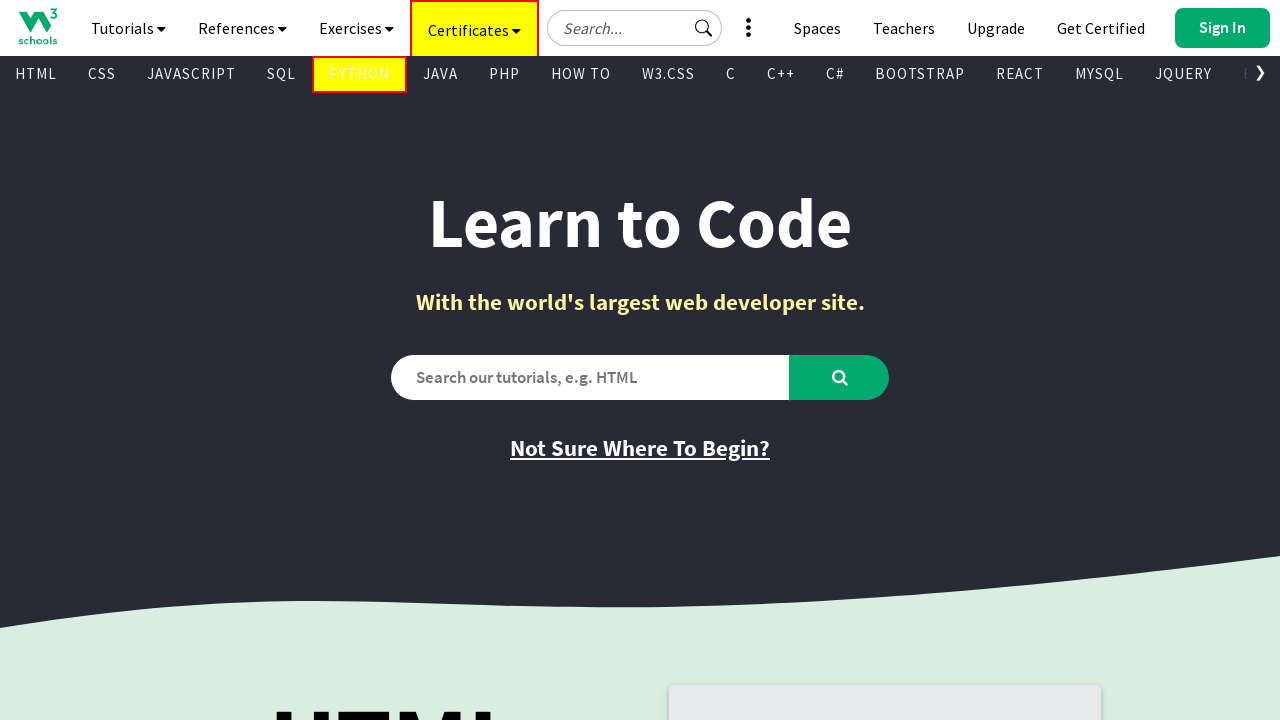

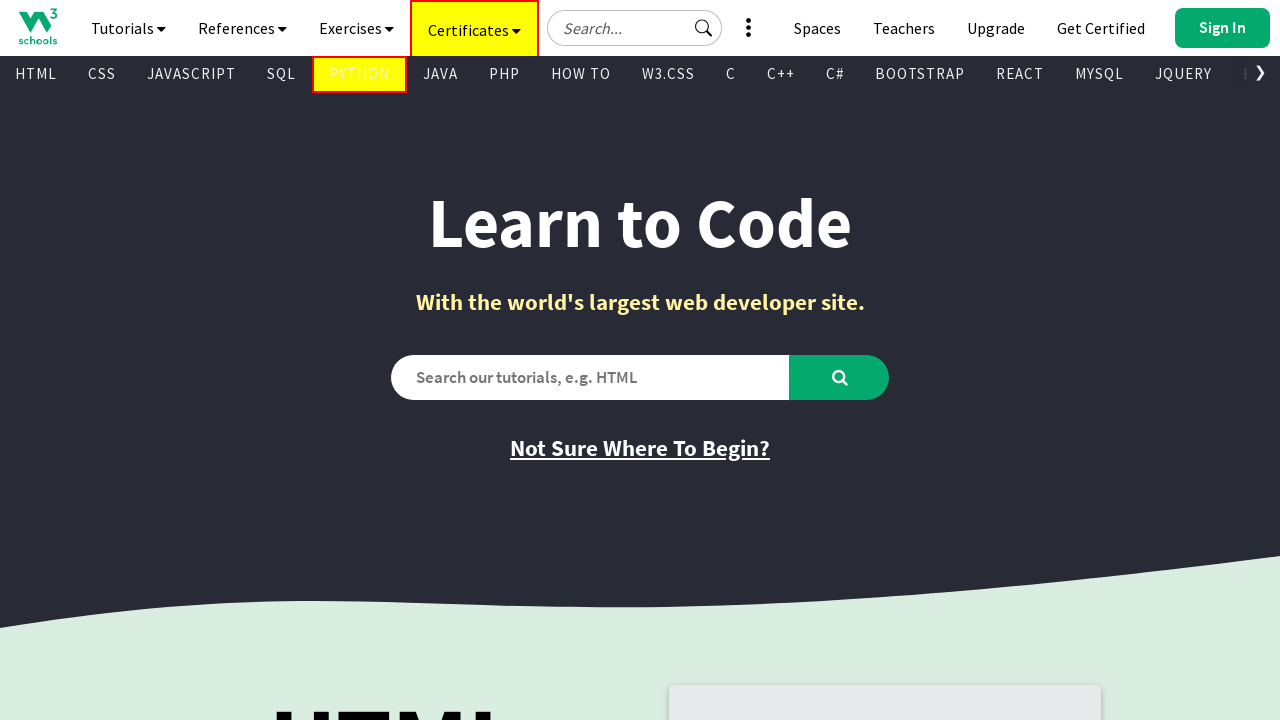